Tests the search functionality and category filtering on testotomasyonu.com by searching for "phone" and verifying that 8 category elements are displayed

Starting URL: https://www.testotomasyonu.com/

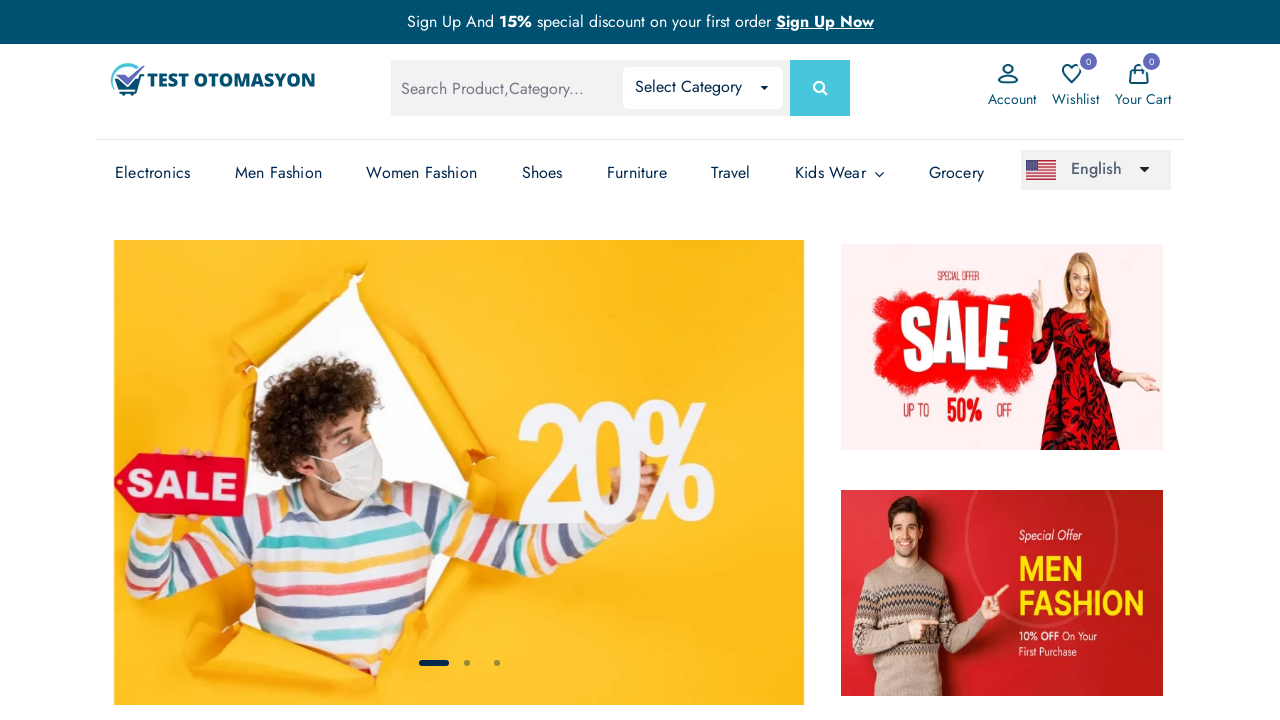

Filled search box with 'phone' on #global-search
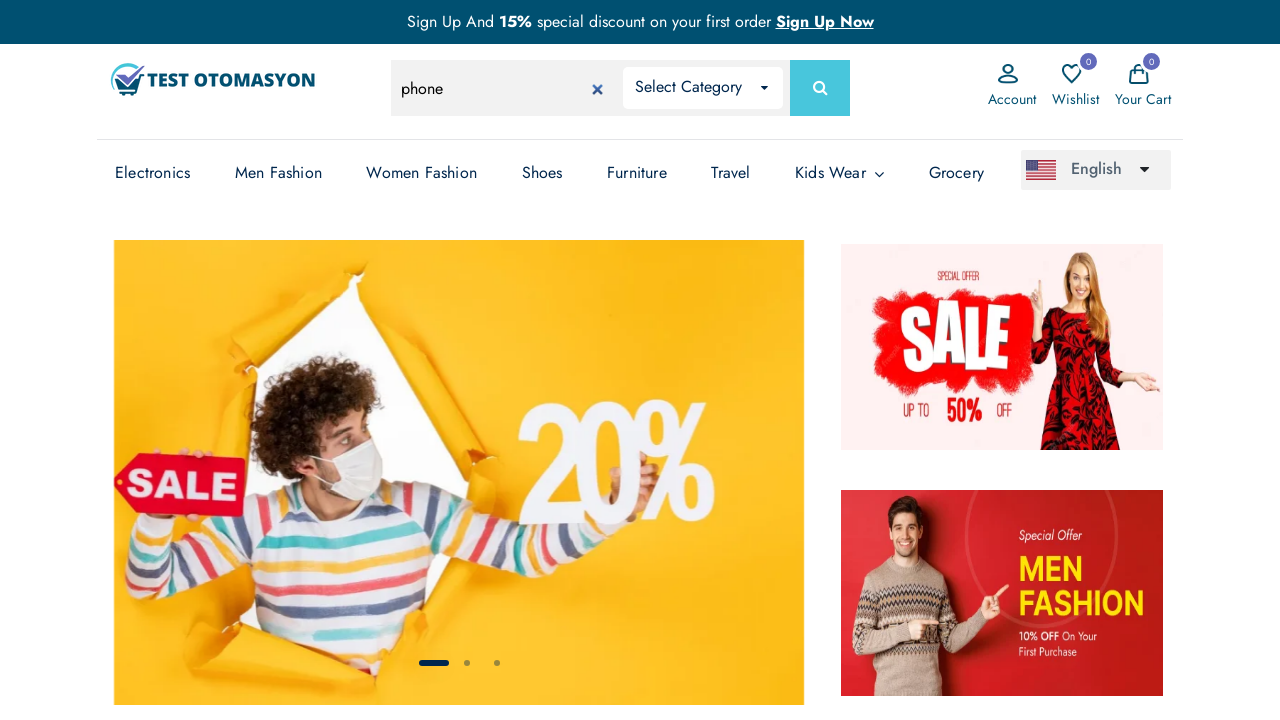

Pressed Enter to submit search
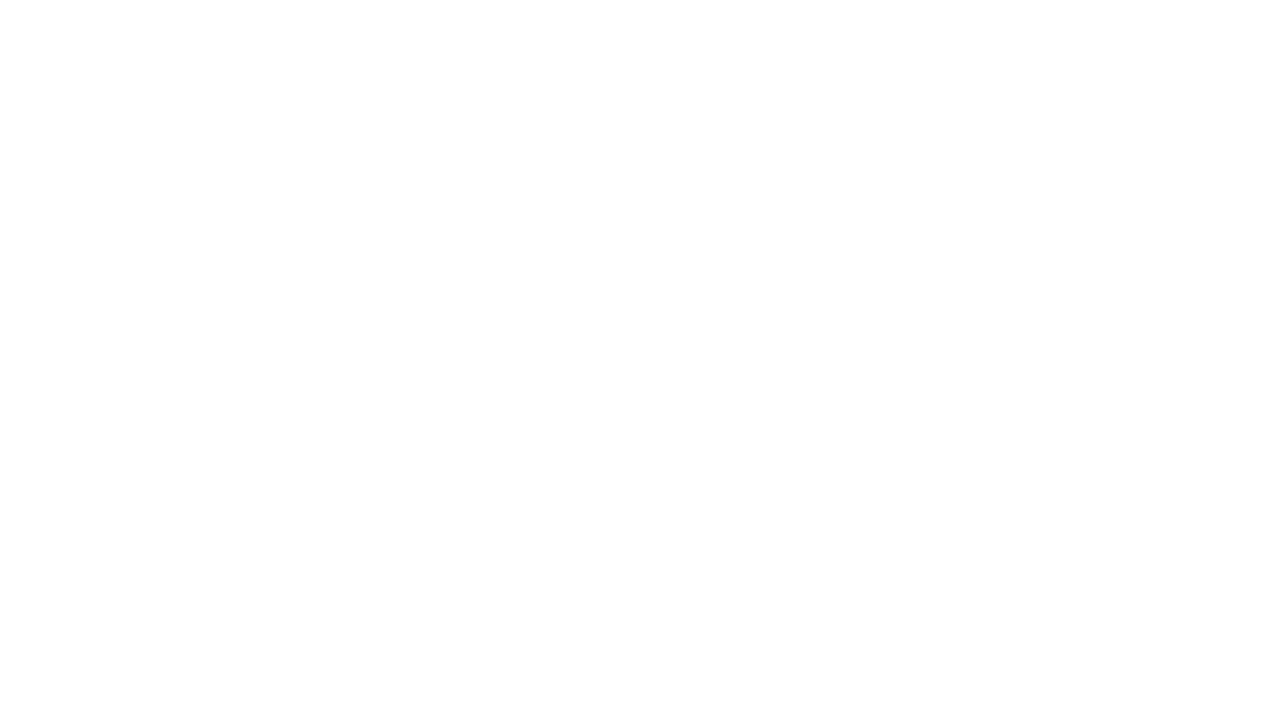

Category elements loaded
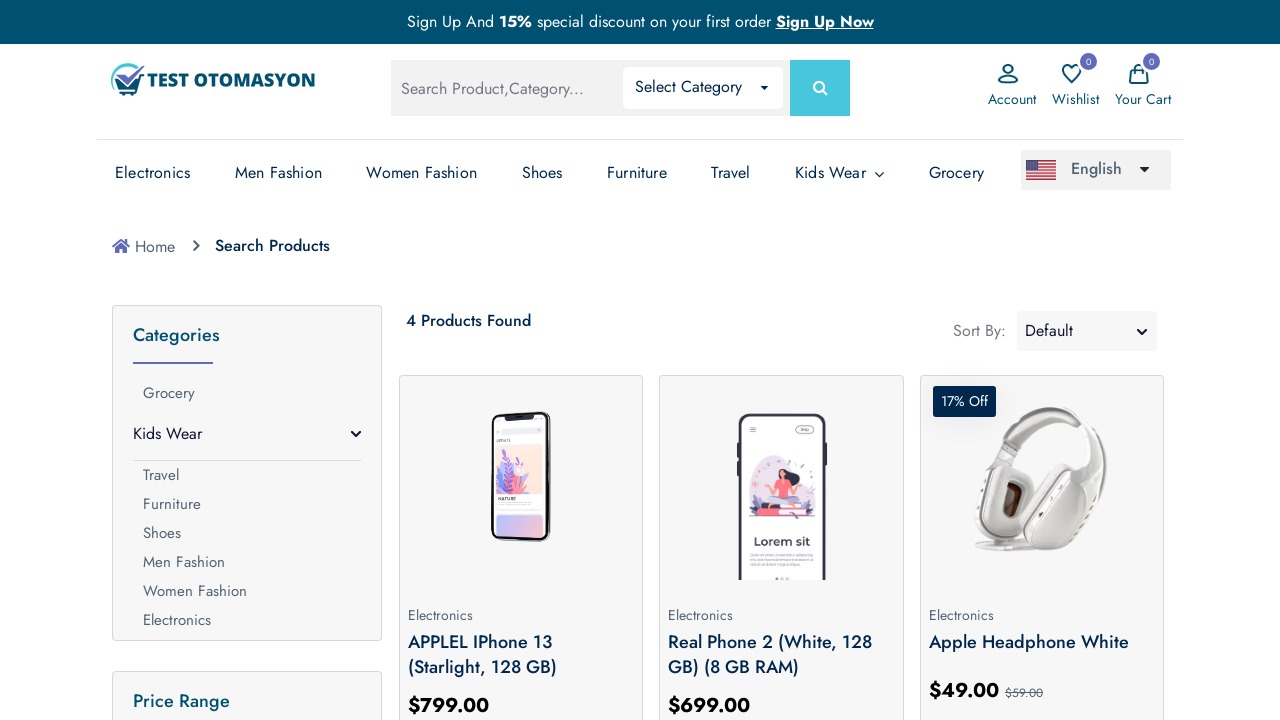

Retrieved all category elements
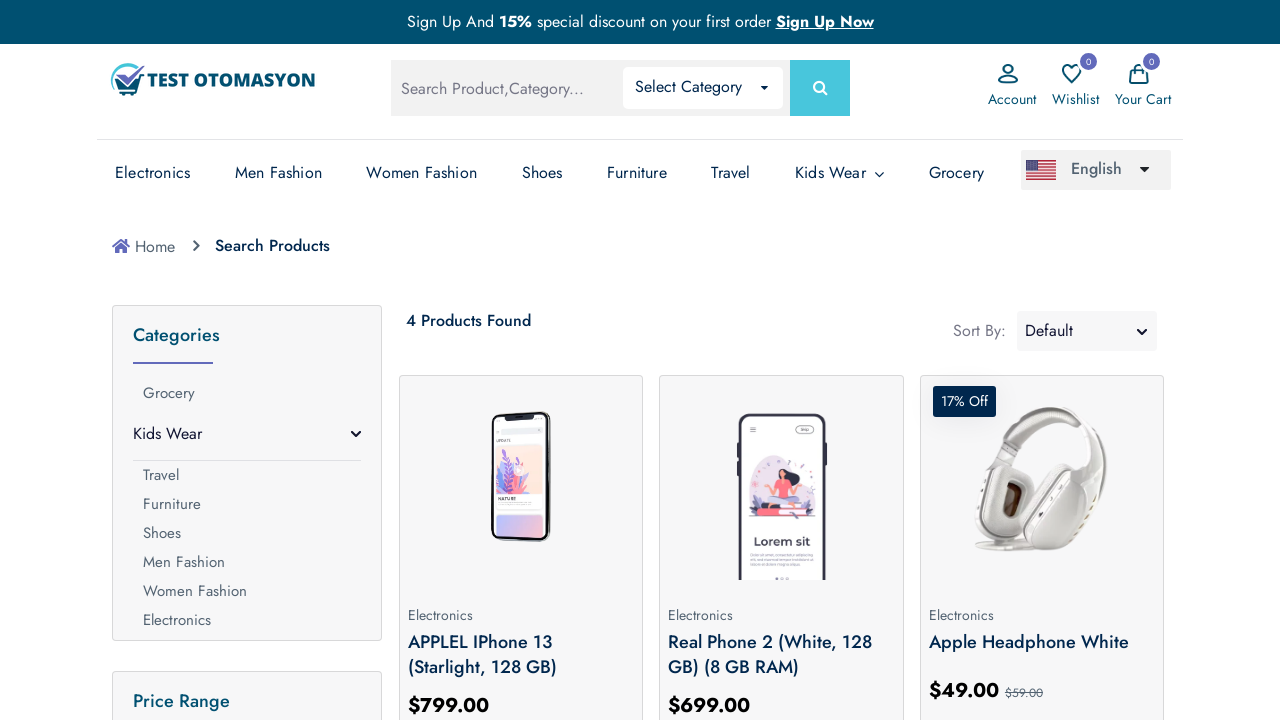

Verified that 8 category elements are displayed
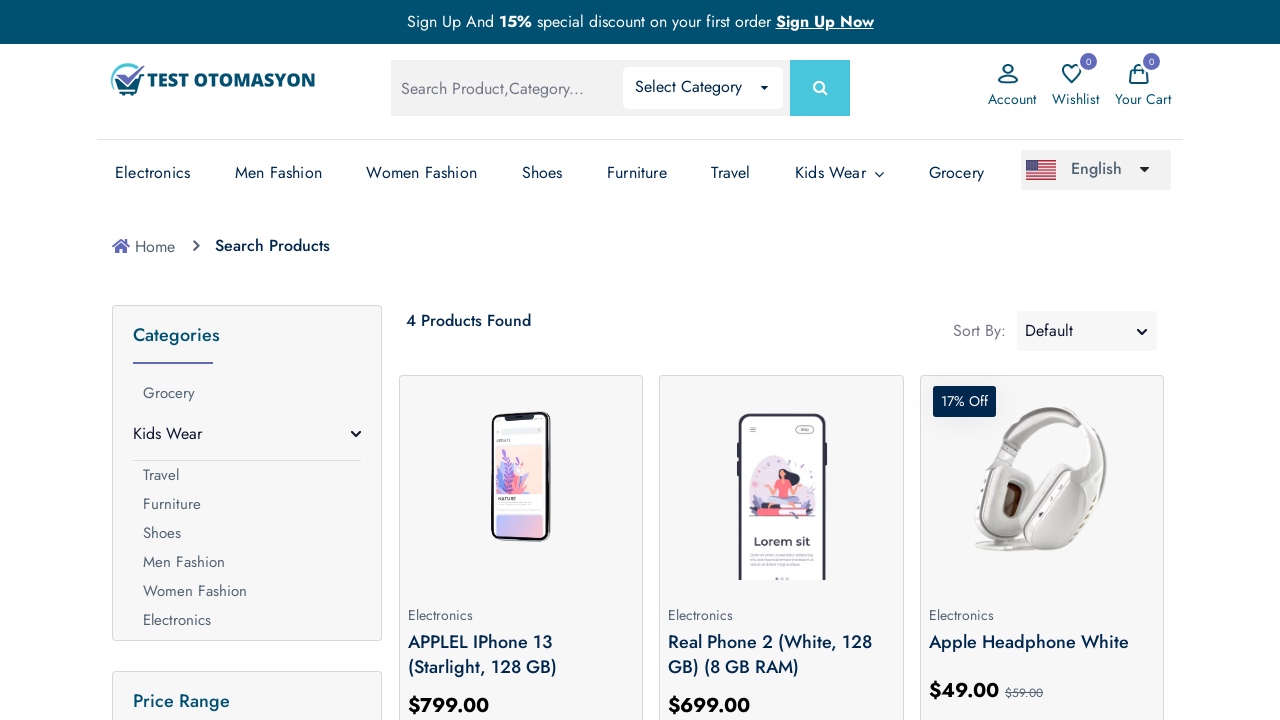

Printed category name: 
            
              Grocery
            
        
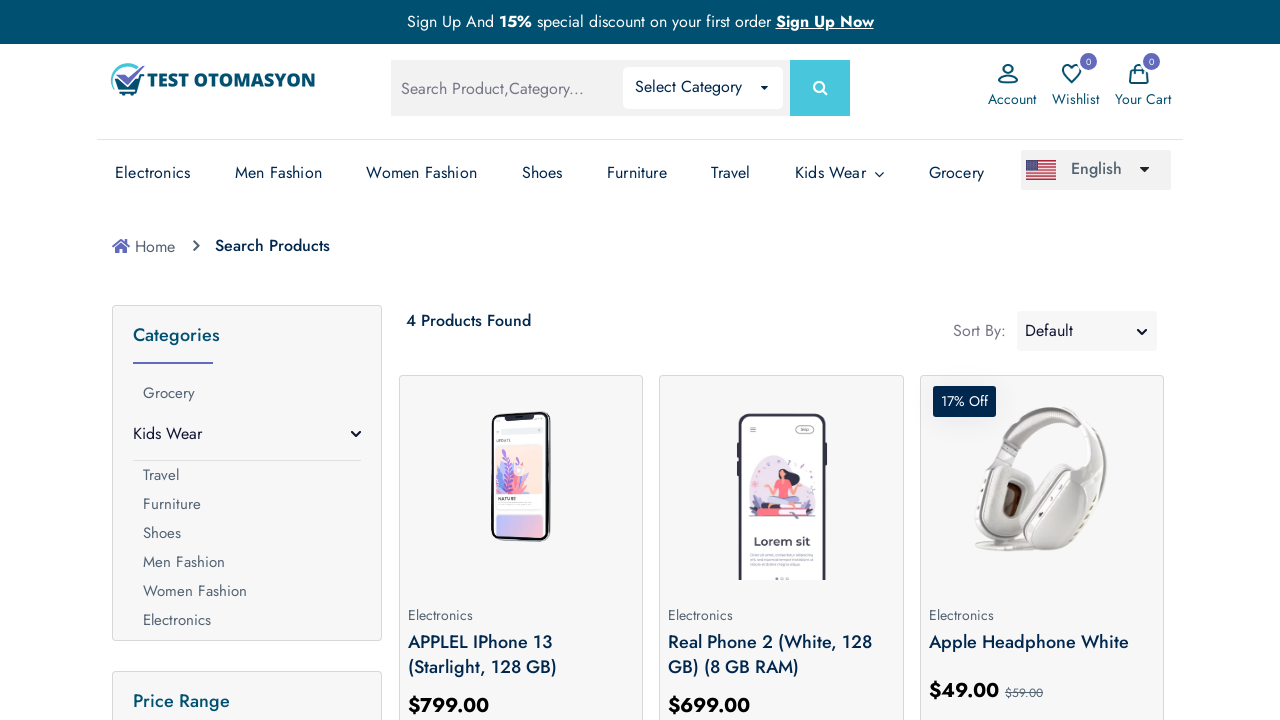

Printed category name: 
                                 Girls 
                                 Boys 
                             
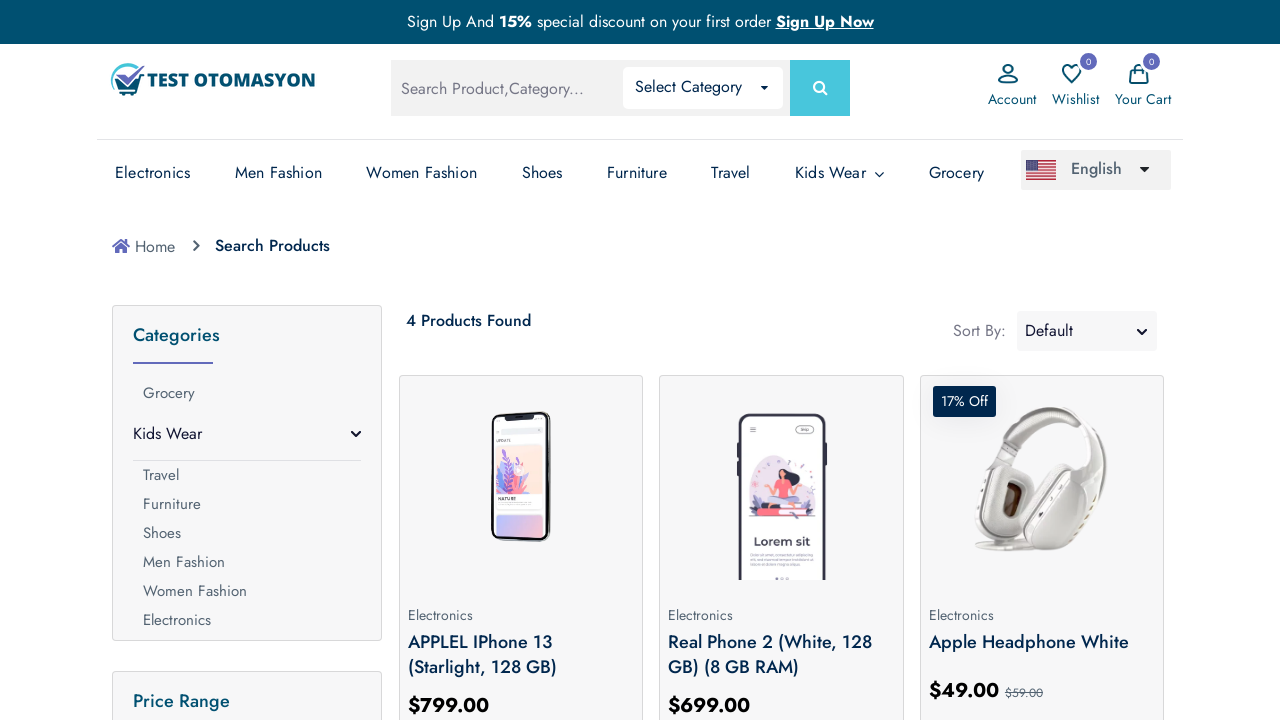

Printed category name: 
            
              Travel
            
        
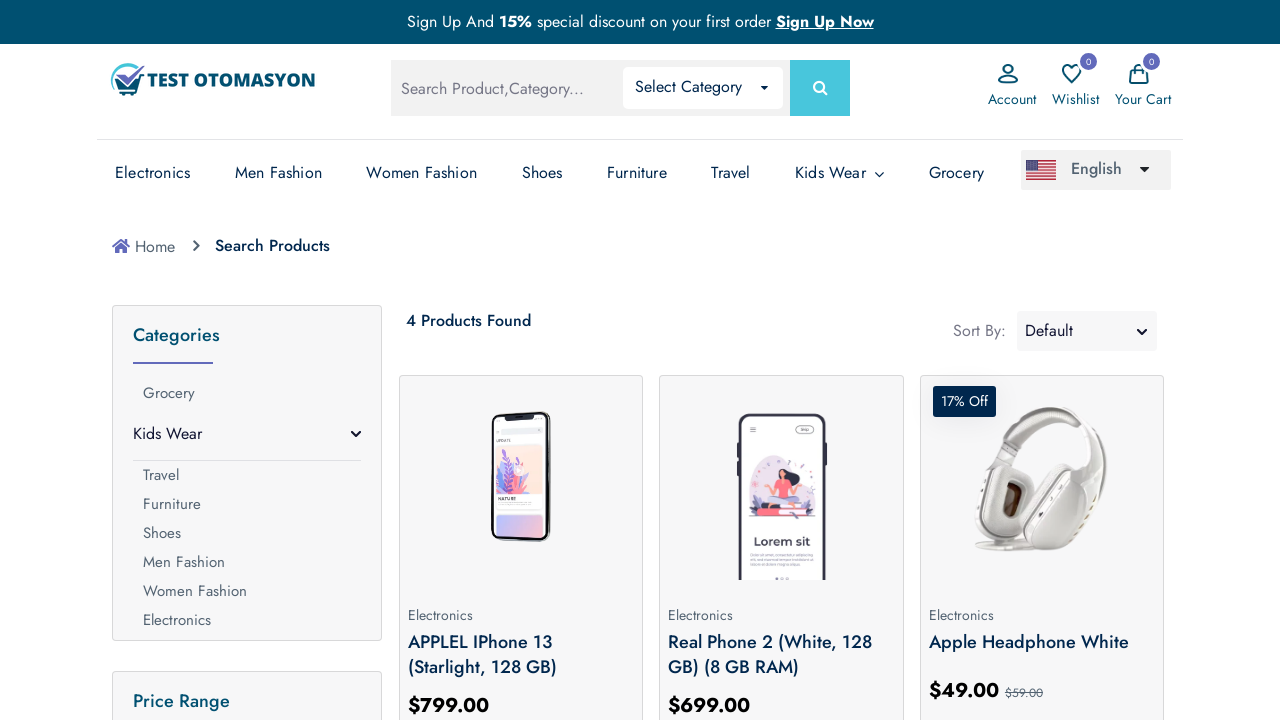

Printed category name: 
            
              Furniture
            
        
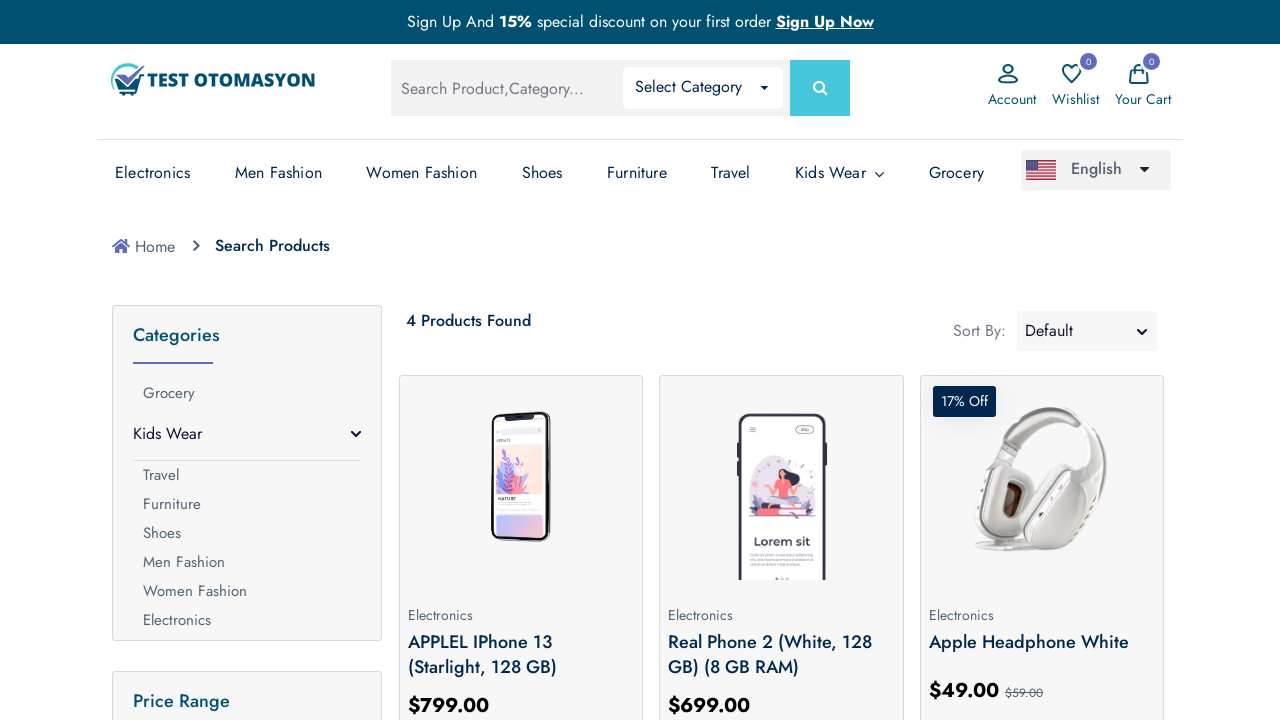

Printed category name: 
            
              Shoes
            
        
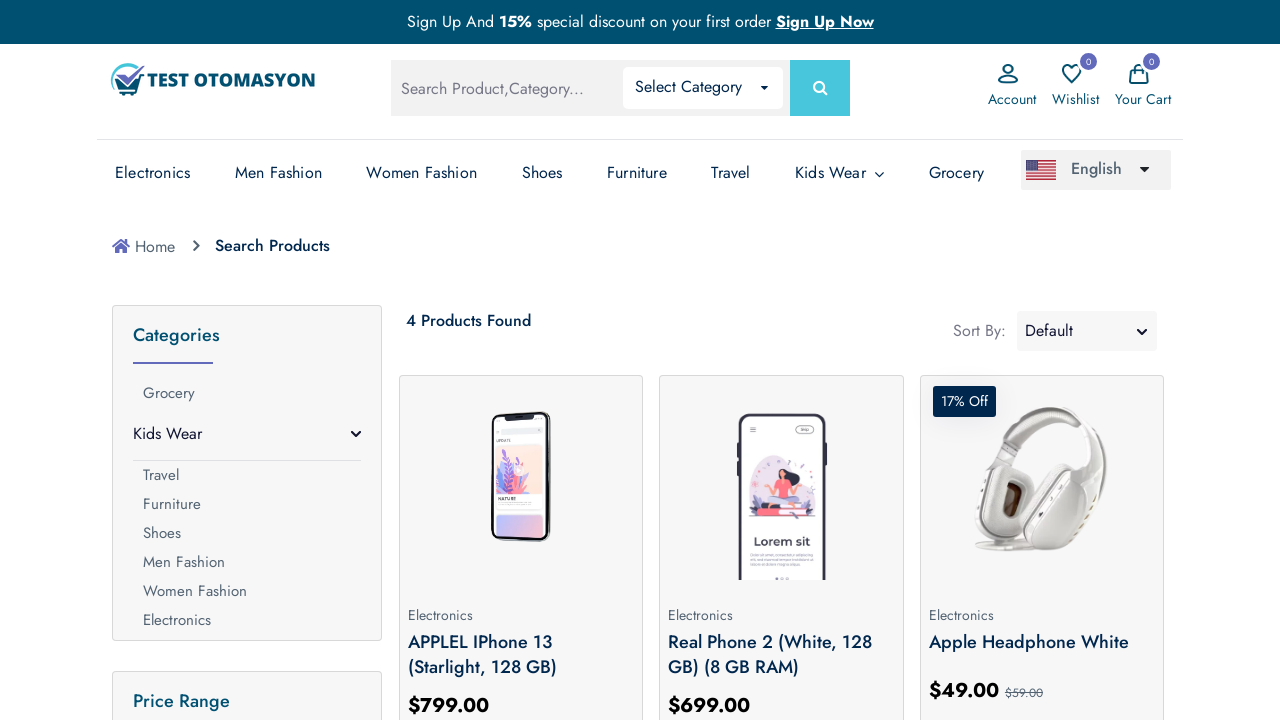

Printed category name: 
            
              Men Fashion
            
        
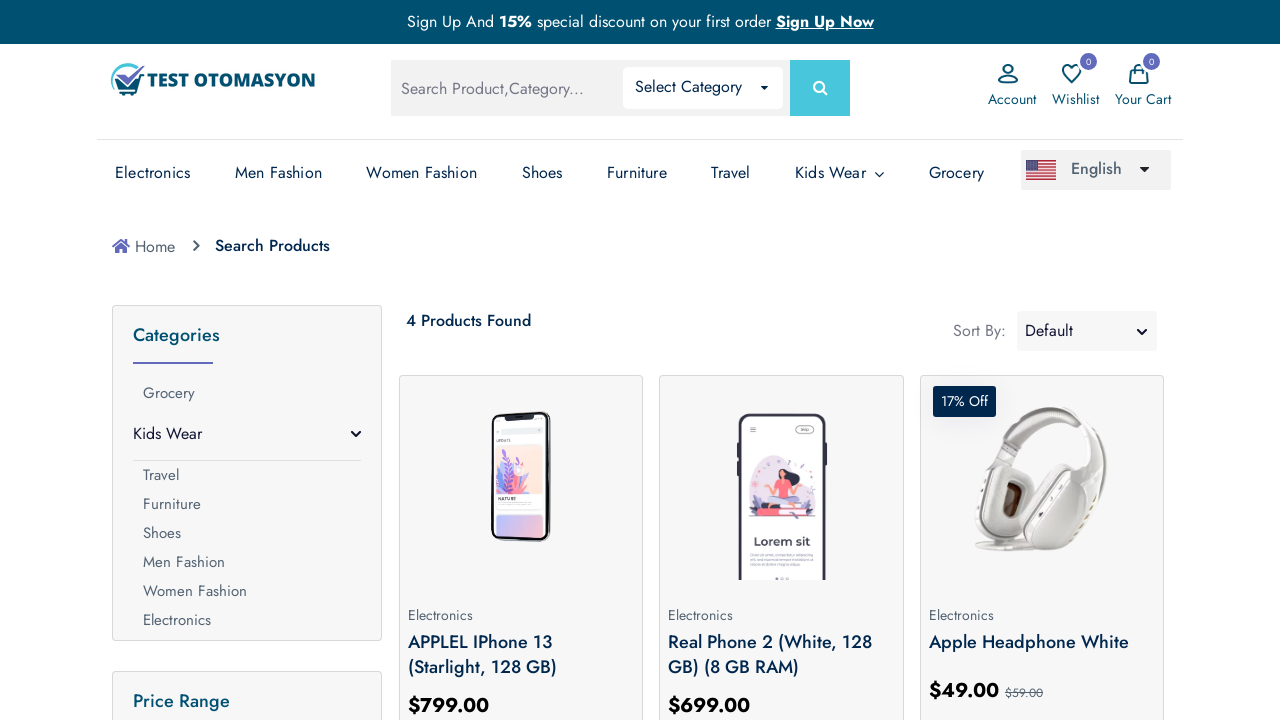

Printed category name: 
            
              Women Fashion
            
        
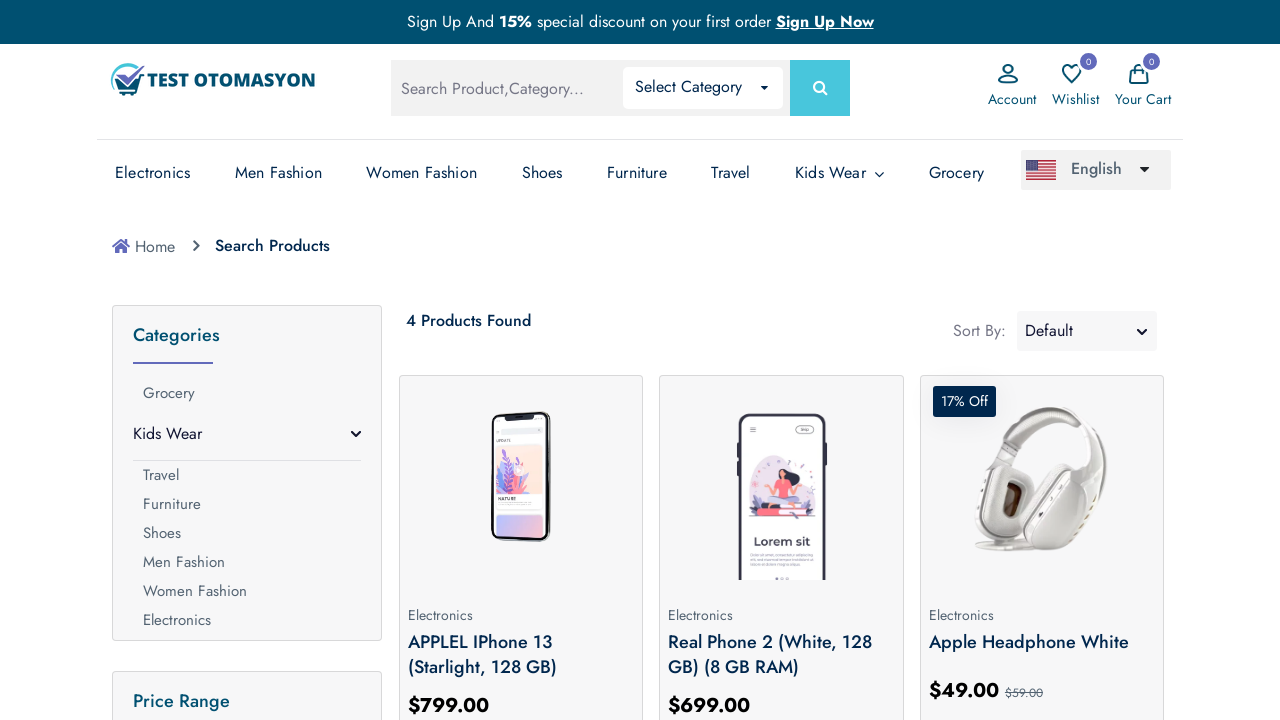

Printed category name: 
            
              Electronics
            
        
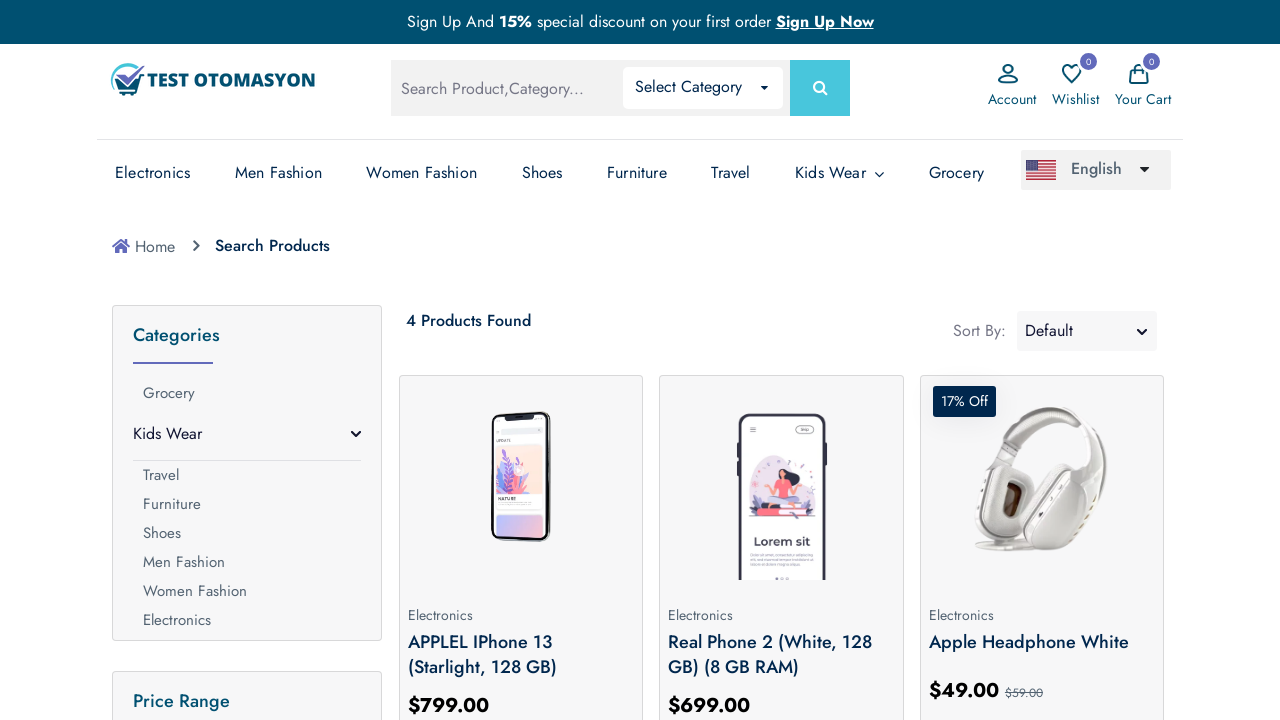

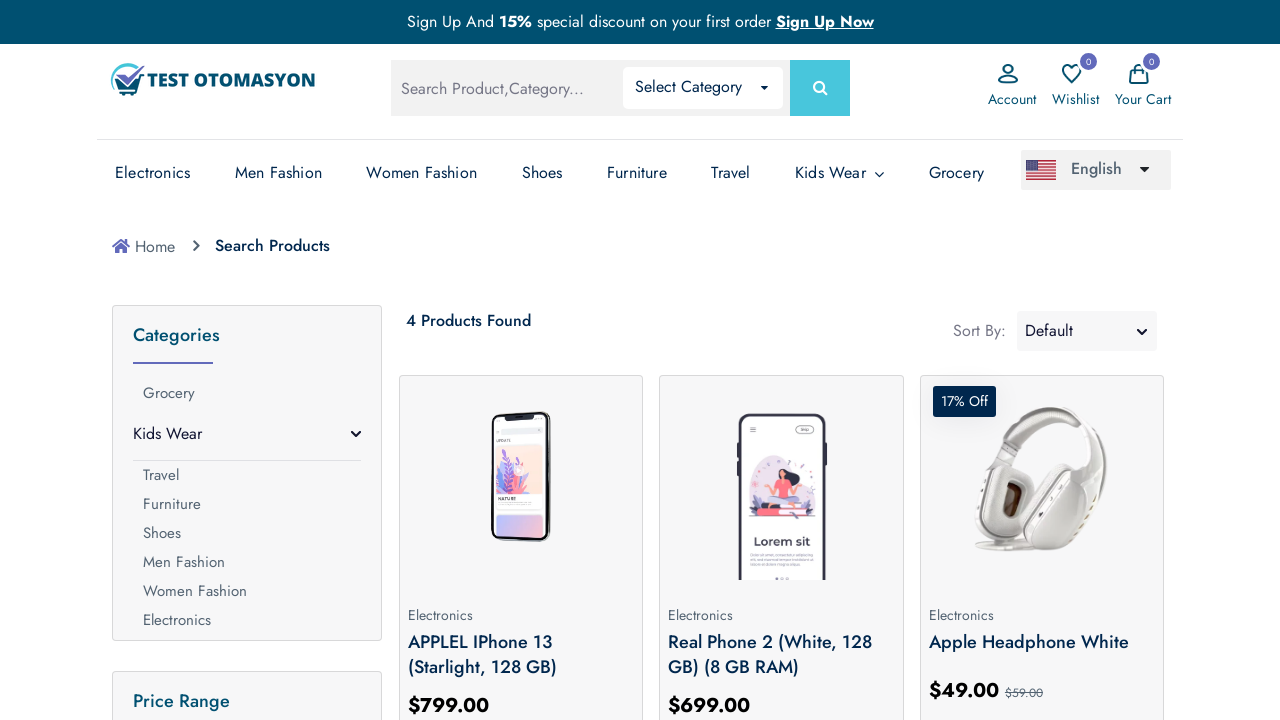